Searches for "Java Tutorial" on W3Schools and verifies the Java Tutorial page loads

Starting URL: https://www.w3schools.com/

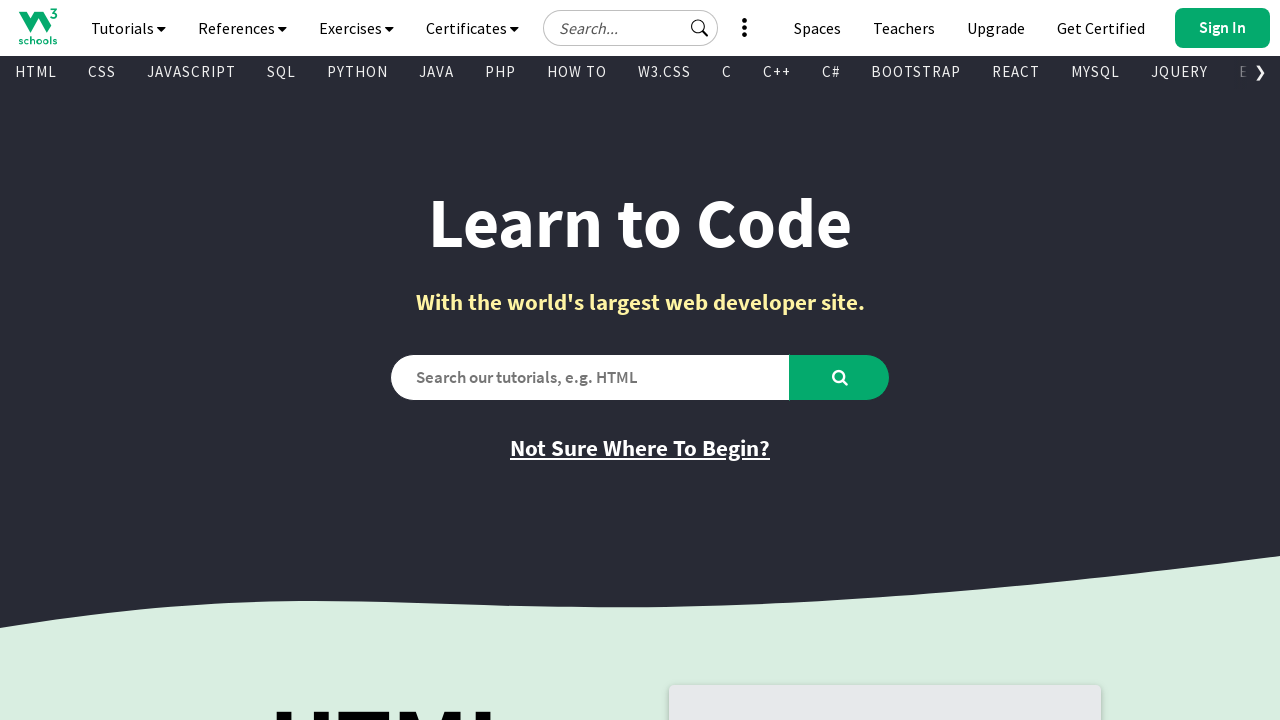

Filled search box with 'Java Tutorial' on #search2
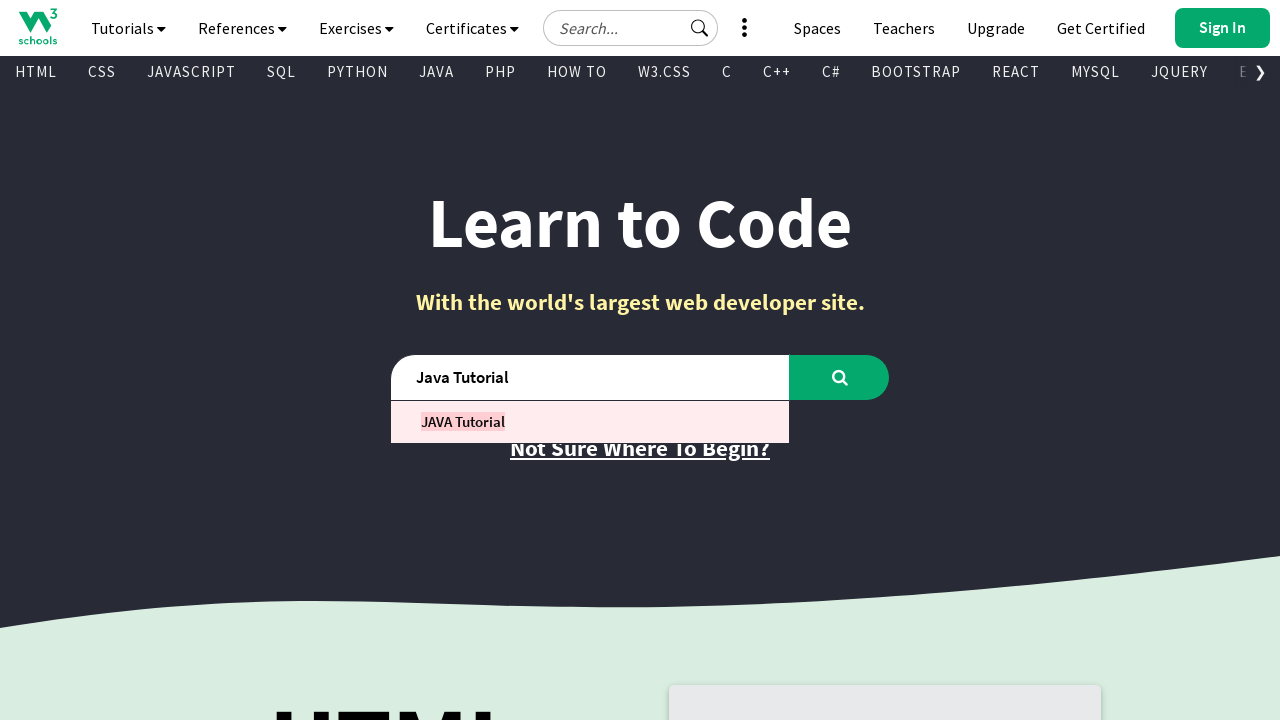

Clicked search button to search for Java Tutorial at (840, 377) on #learntocode_searchbtn
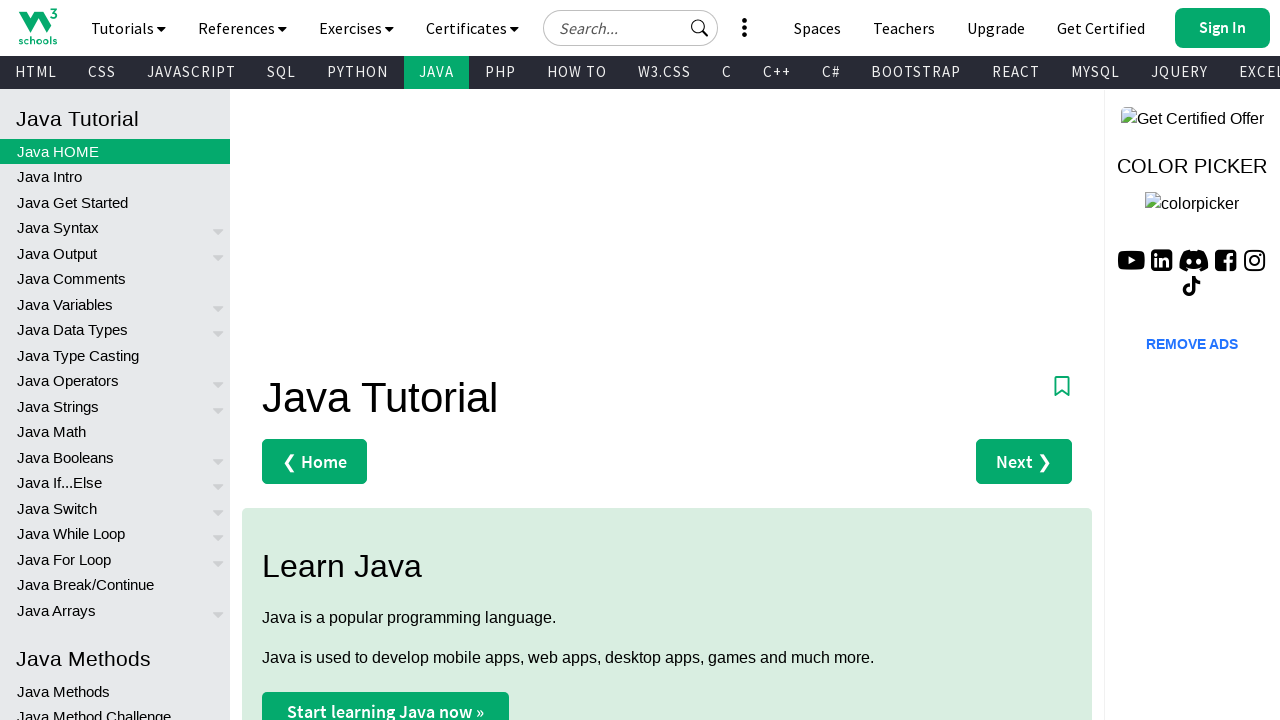

Java Tutorial page loaded with heading visible
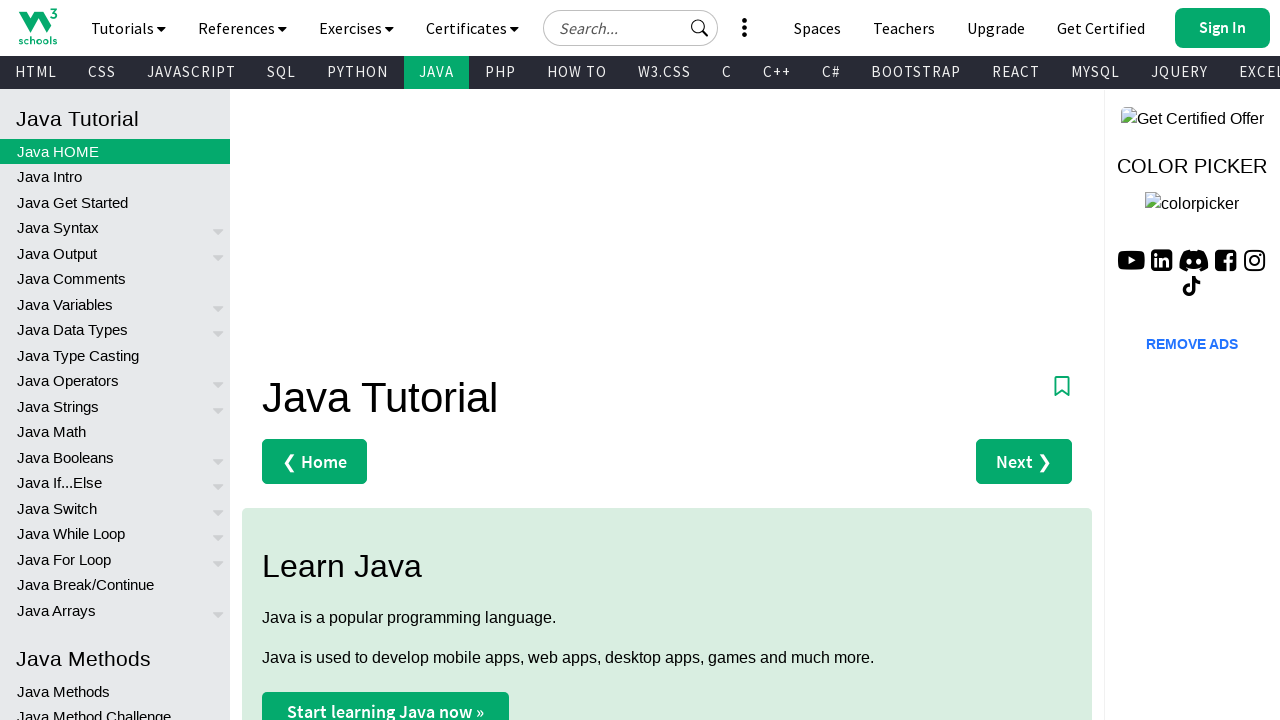

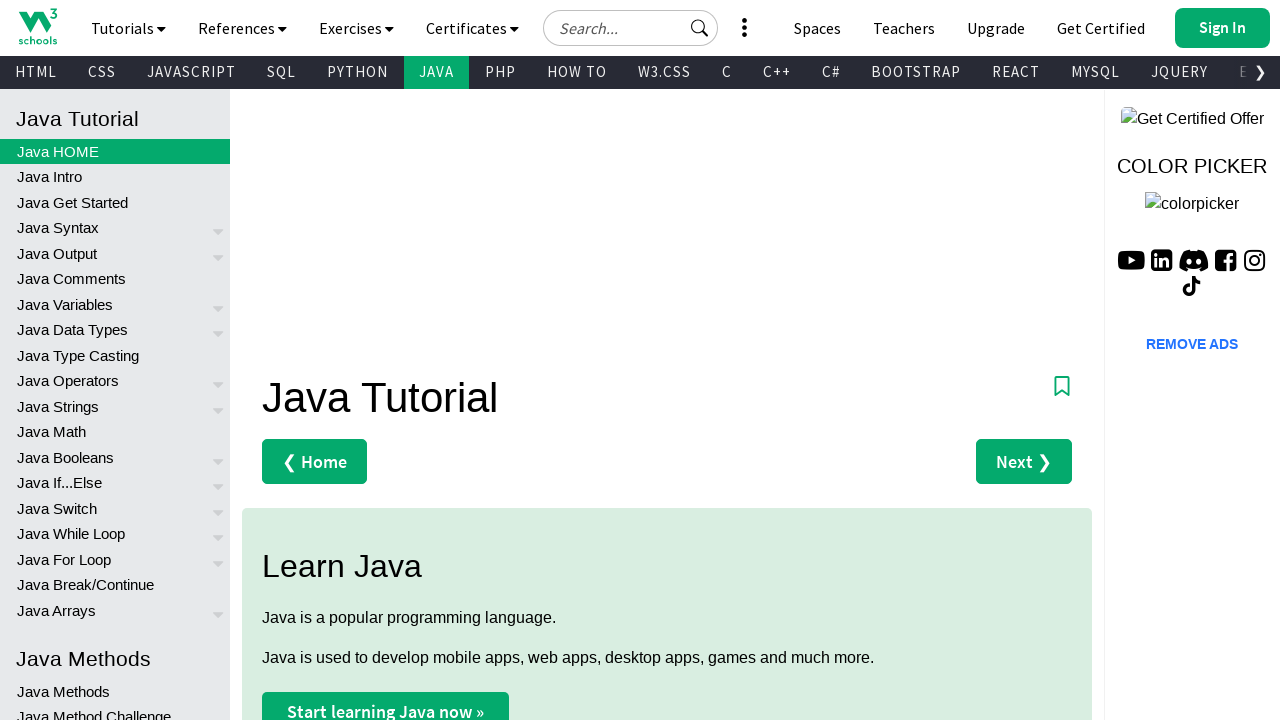